Waits for a button to become clickable, clicks it, and verifies a success message

Starting URL: http://suninjuly.github.io/wait2.html

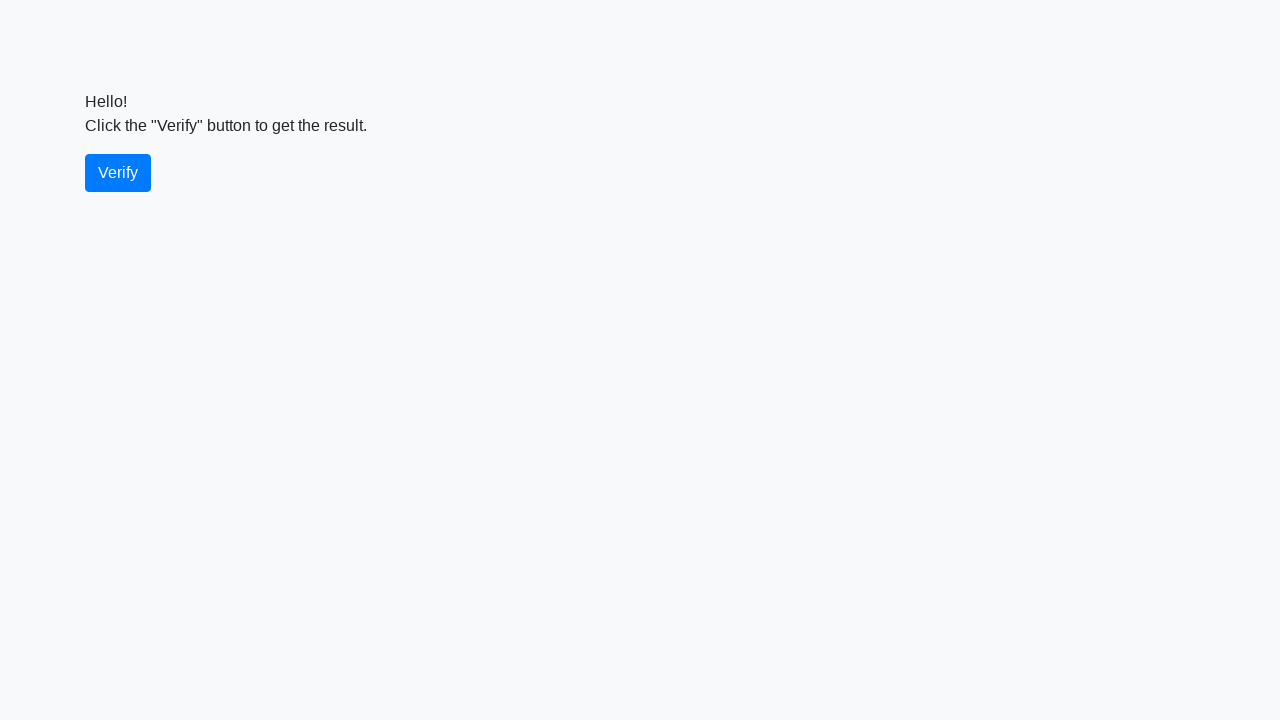

Waited for verify button to become clickable
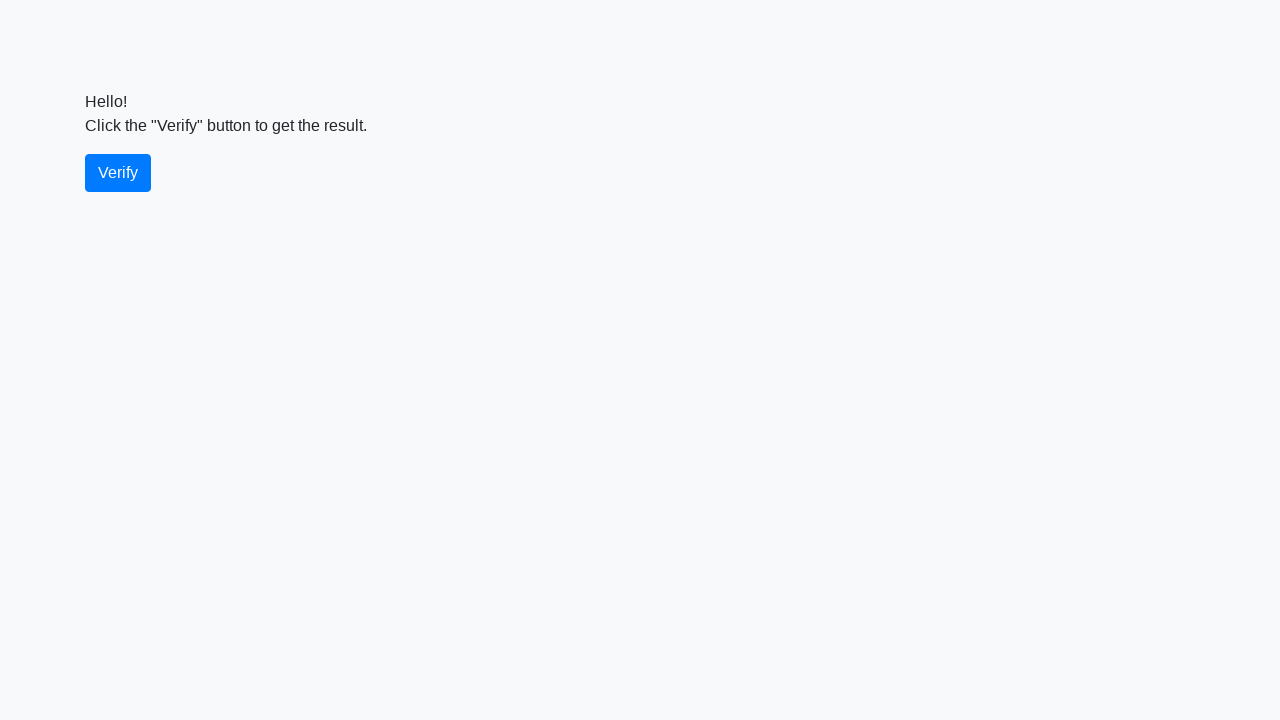

Clicked the verify button at (118, 173) on #verify
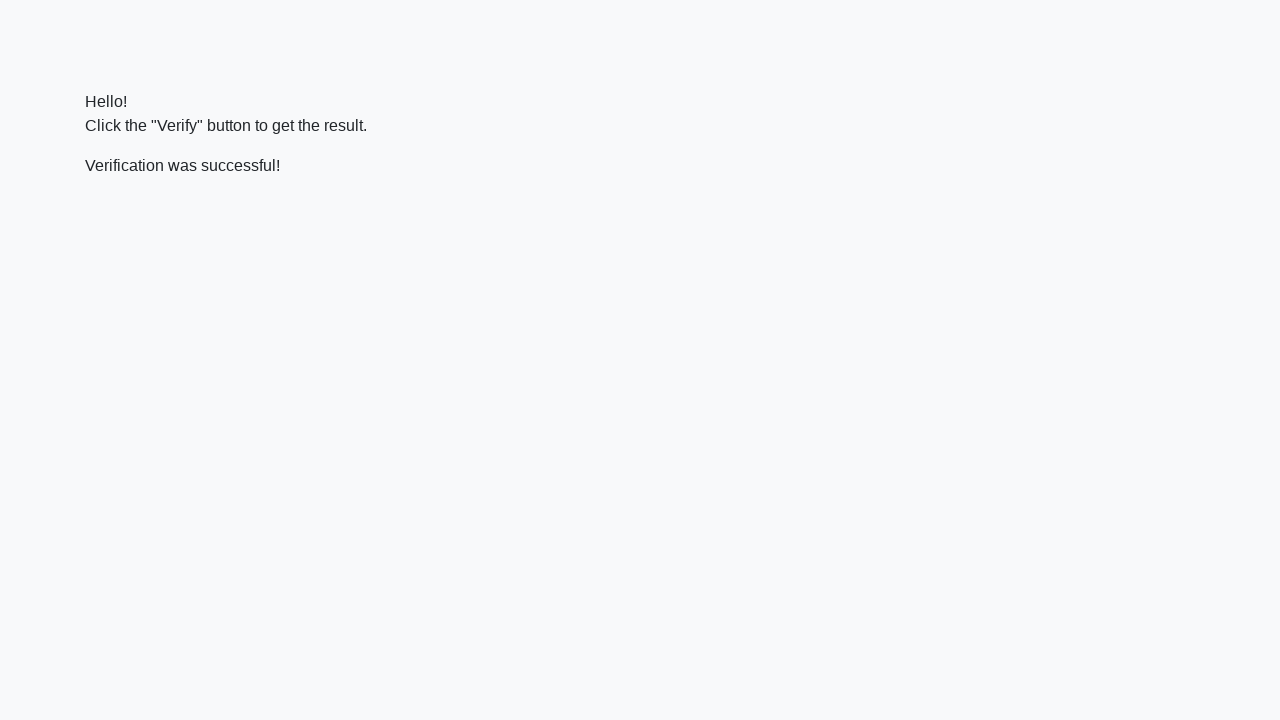

Verification message appeared on page
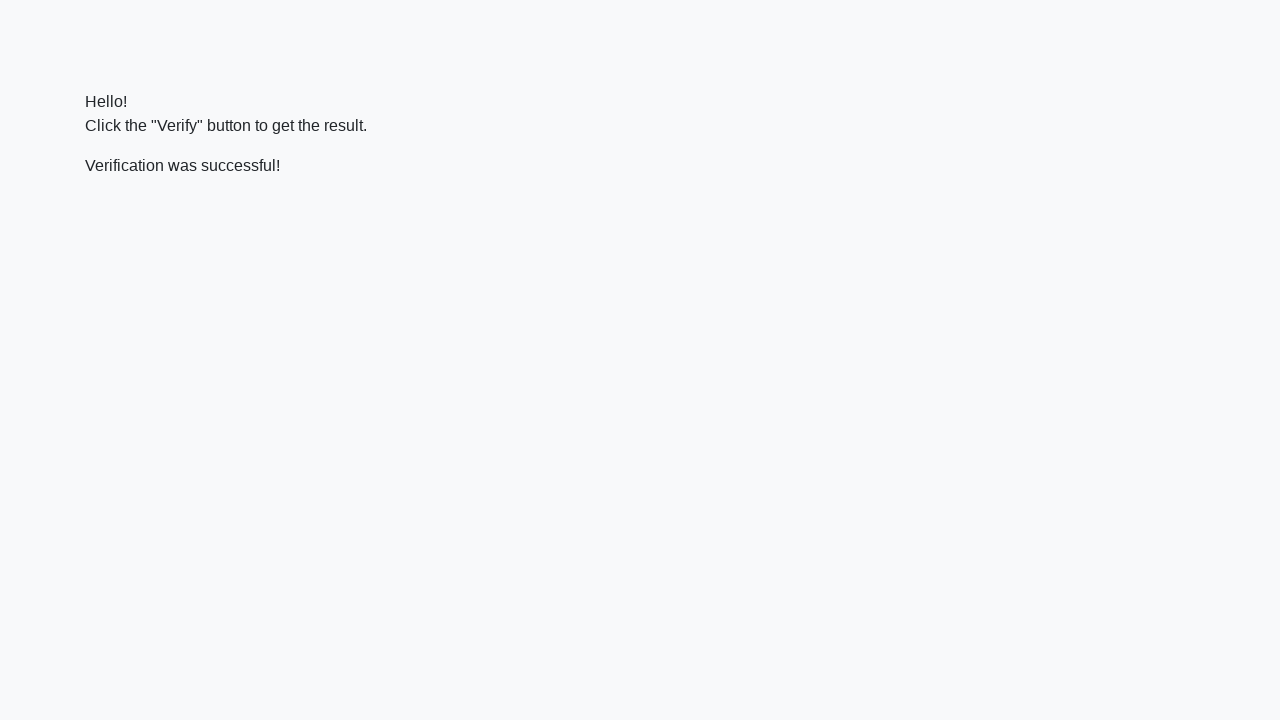

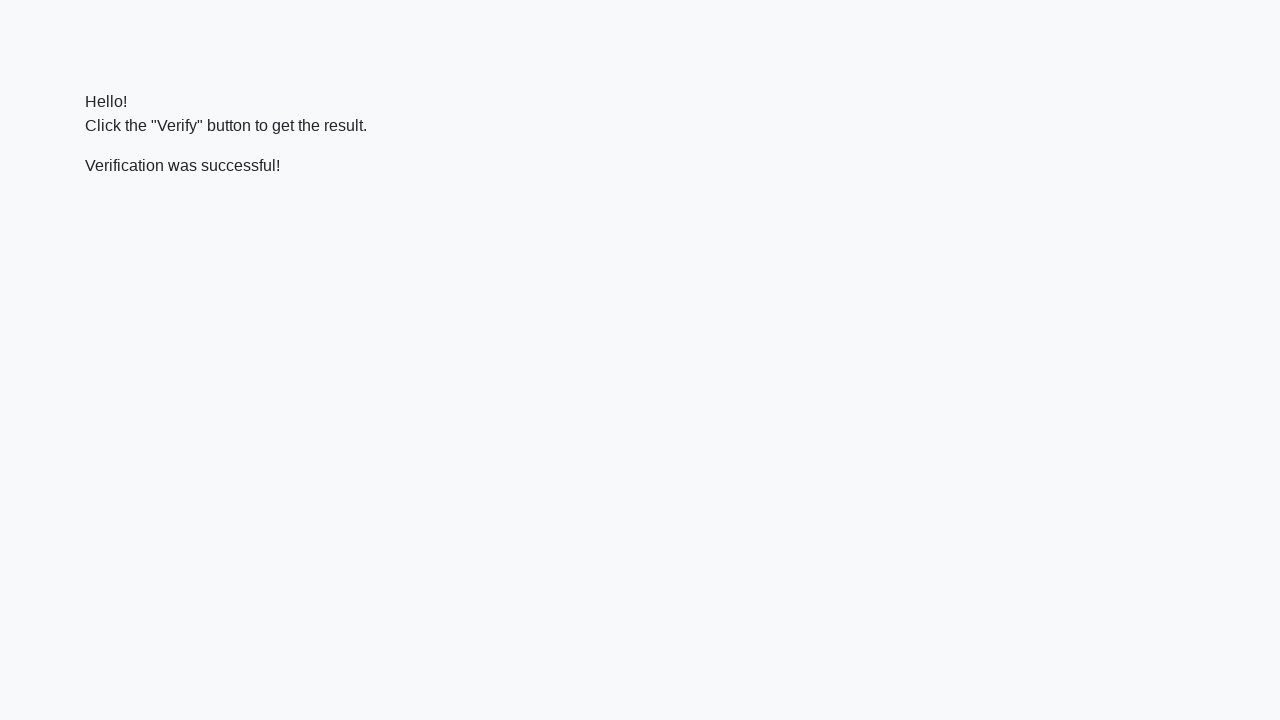